Tests that browser back button correctly navigates between filter views

Starting URL: https://demo.playwright.dev/todomvc

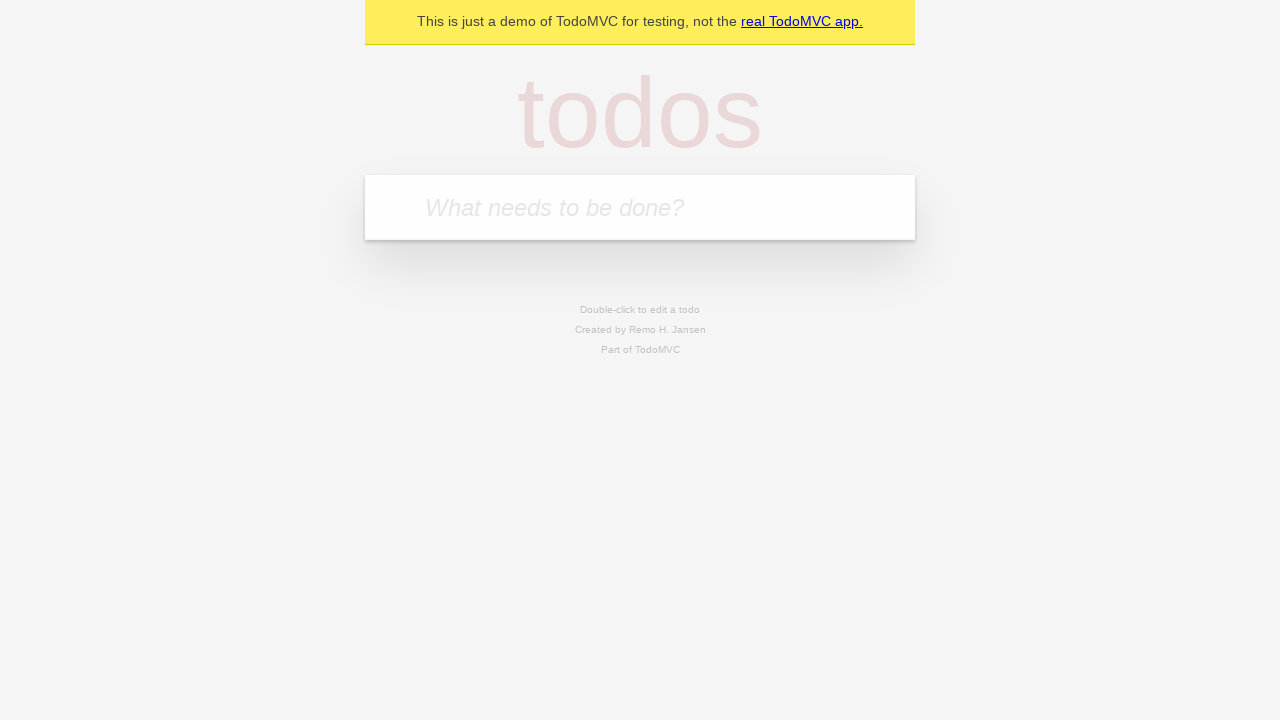

Filled todo input with 'buy some cheese' on internal:attr=[placeholder="What needs to be done?"i]
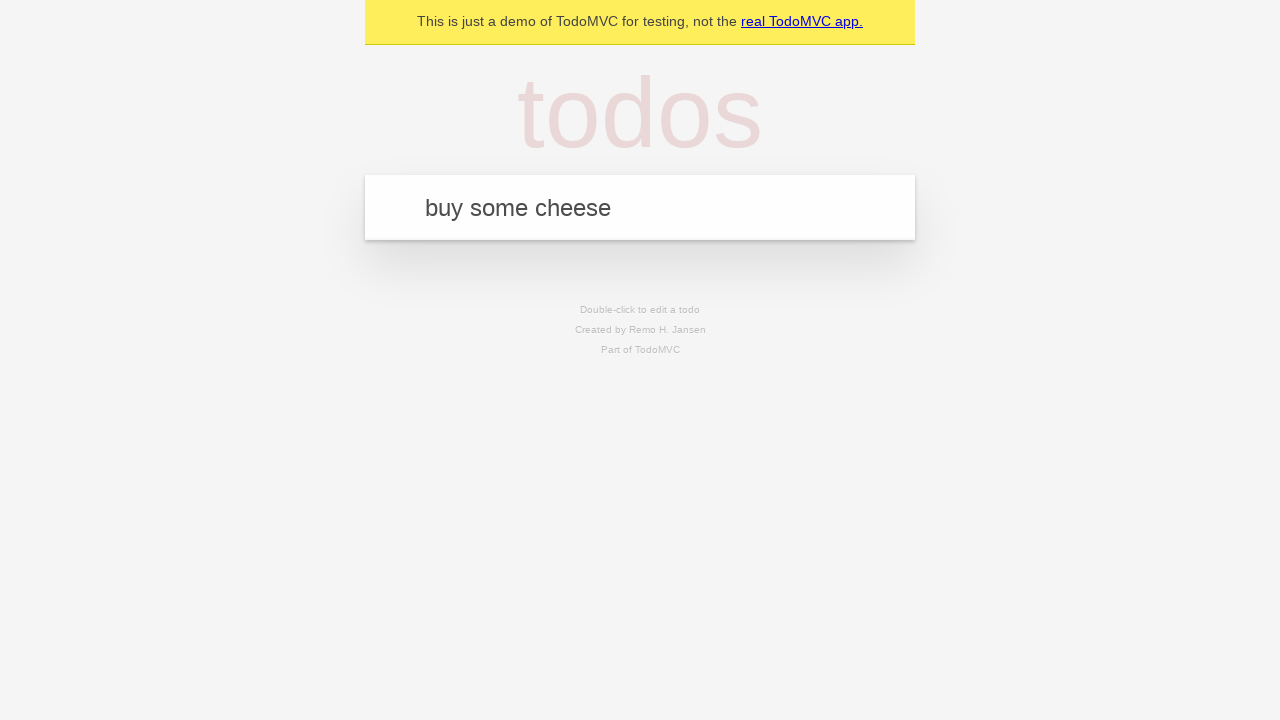

Pressed Enter to create todo 'buy some cheese' on internal:attr=[placeholder="What needs to be done?"i]
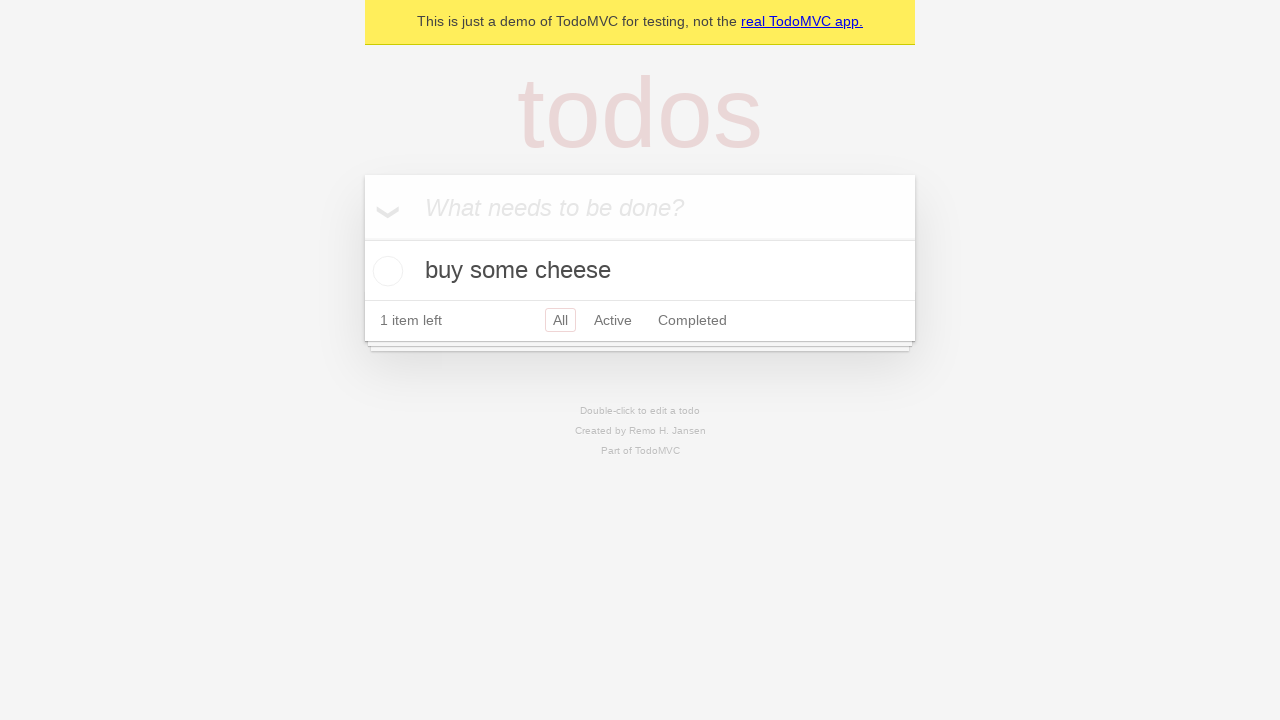

Filled todo input with 'feed the cat' on internal:attr=[placeholder="What needs to be done?"i]
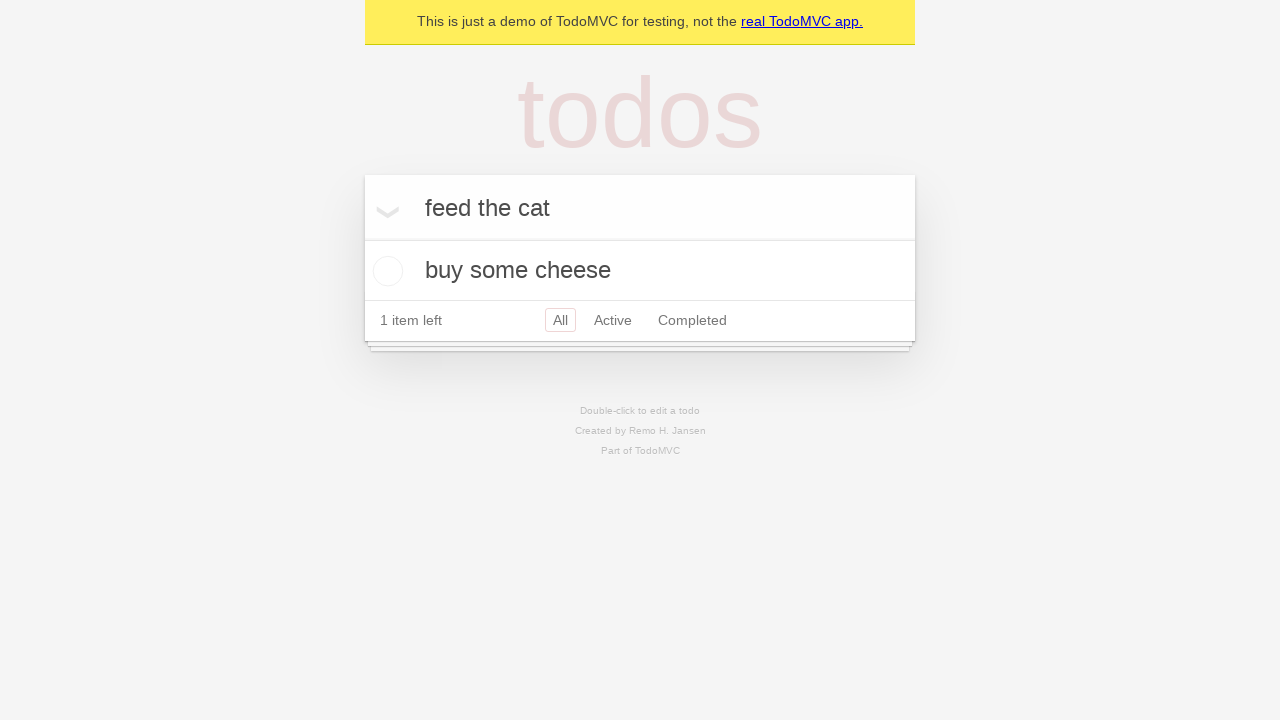

Pressed Enter to create todo 'feed the cat' on internal:attr=[placeholder="What needs to be done?"i]
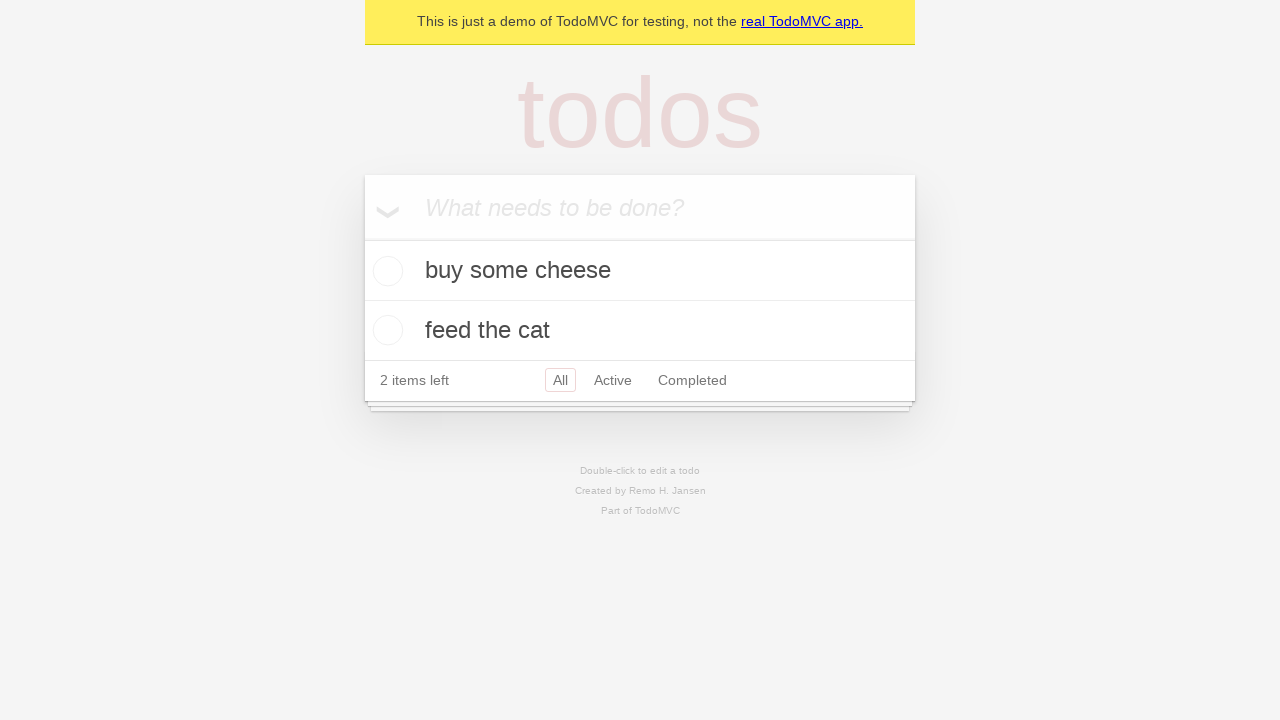

Filled todo input with 'book a doctors appointment' on internal:attr=[placeholder="What needs to be done?"i]
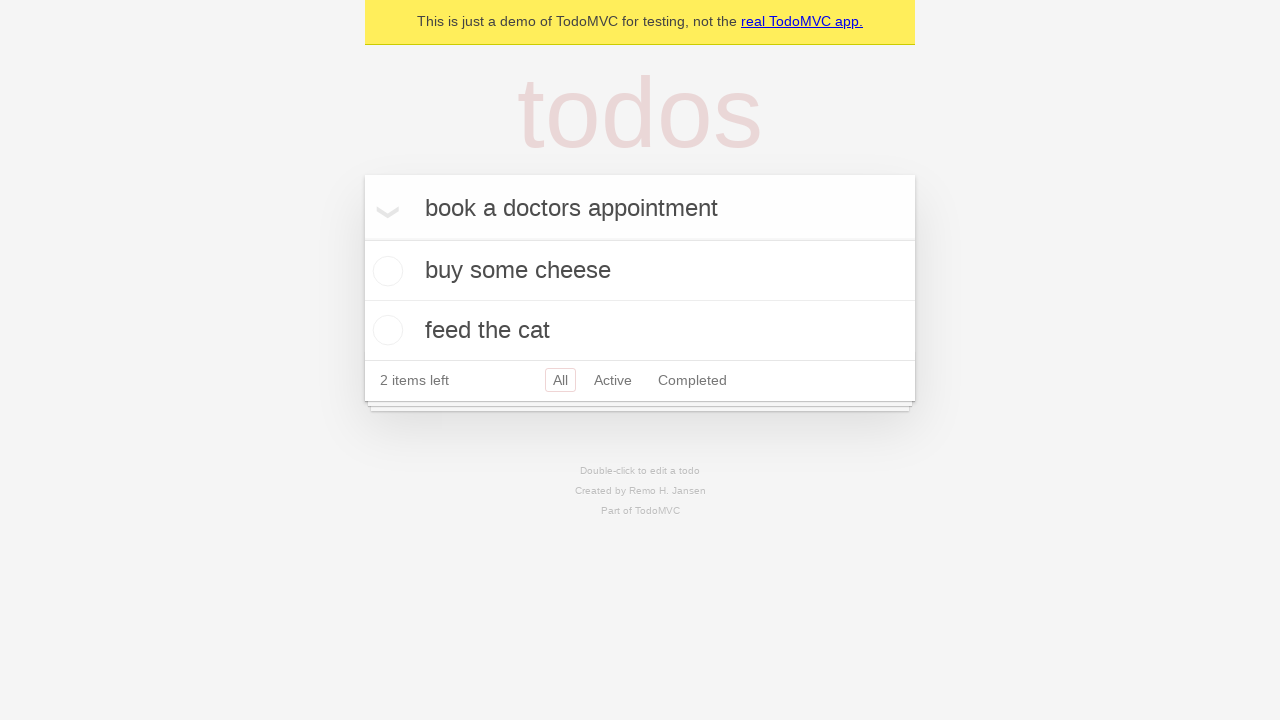

Pressed Enter to create todo 'book a doctors appointment' on internal:attr=[placeholder="What needs to be done?"i]
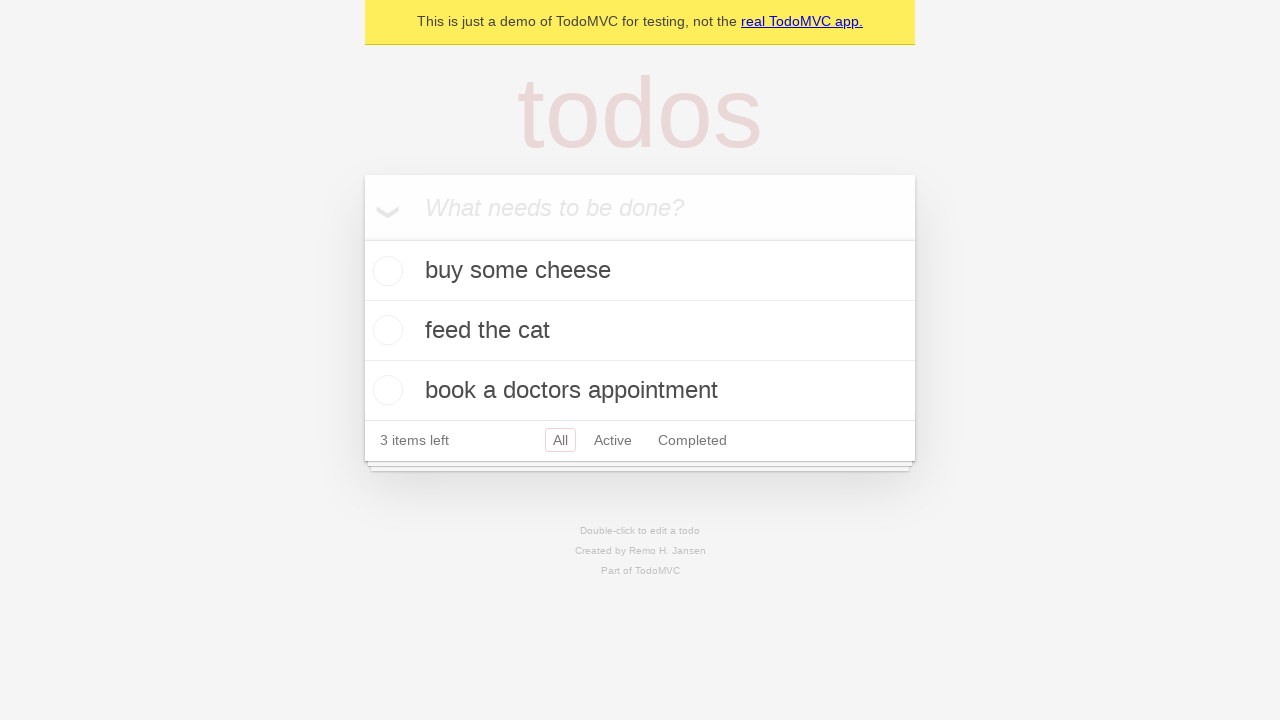

Checked the second todo item at (385, 330) on internal:testid=[data-testid="todo-item"s] >> nth=1 >> internal:role=checkbox
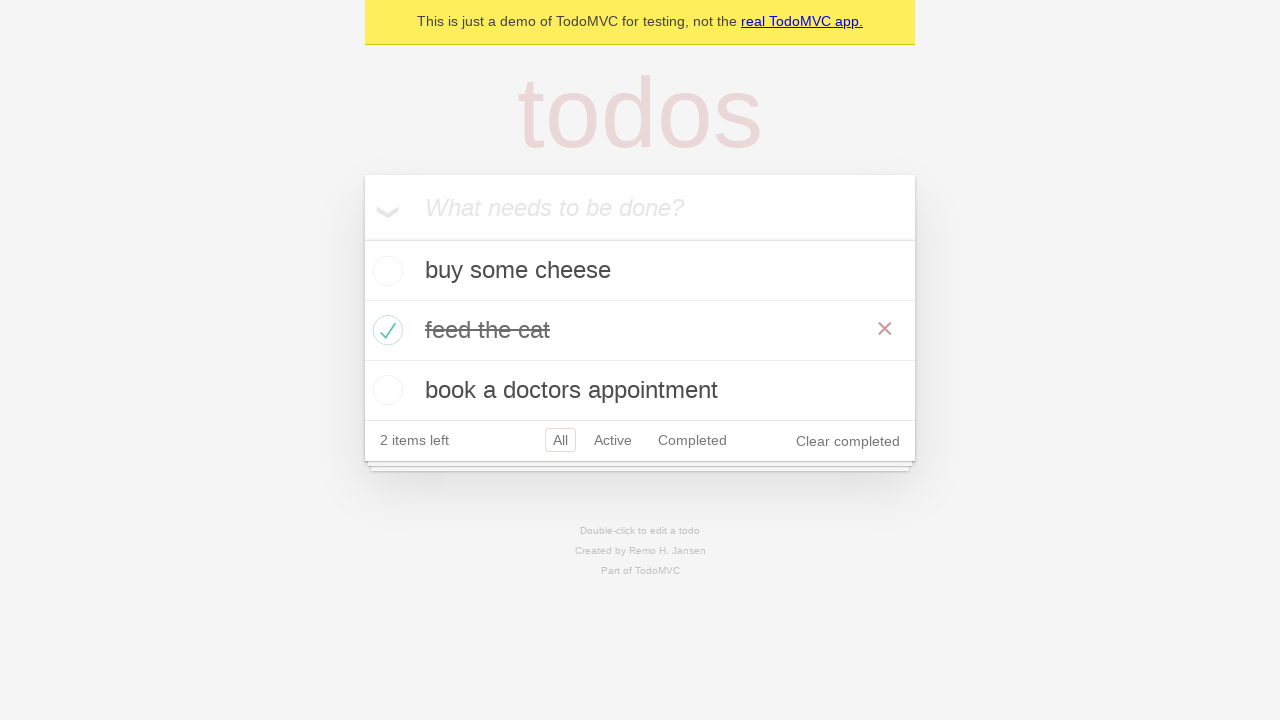

Clicked 'All' filter link at (560, 440) on internal:role=link[name="All"i]
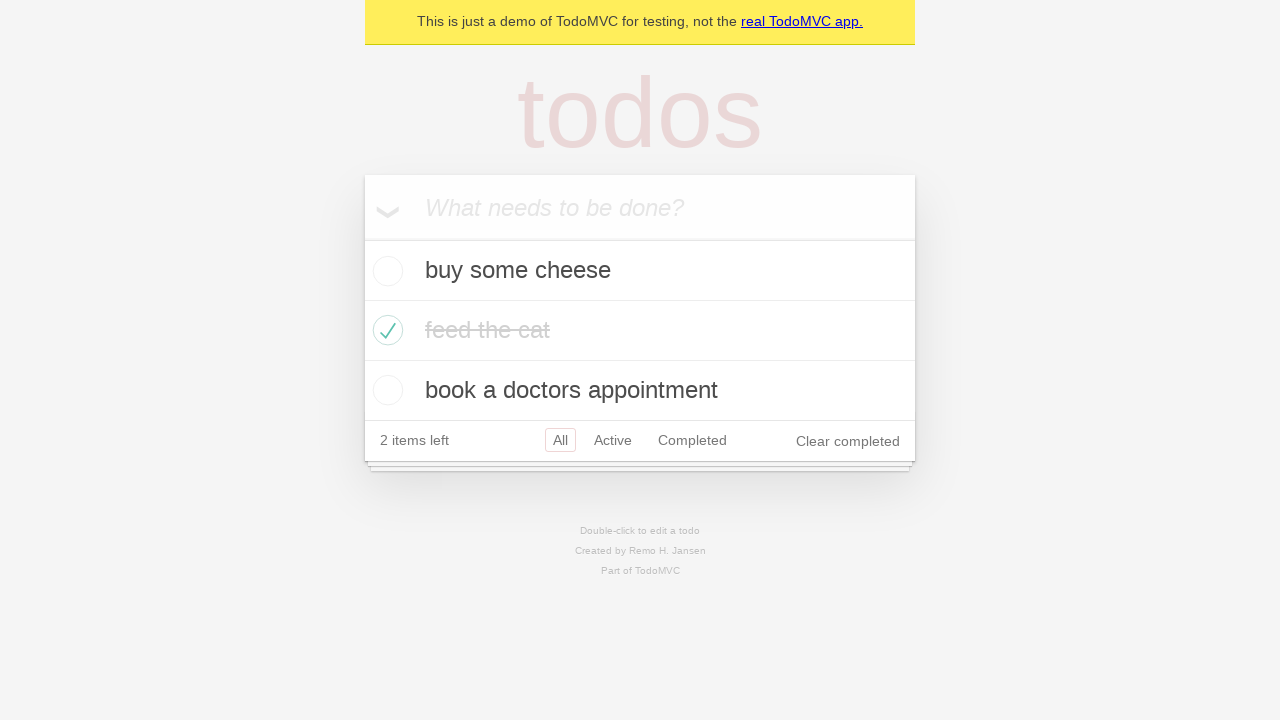

Clicked 'Active' filter link at (613, 440) on internal:role=link[name="Active"i]
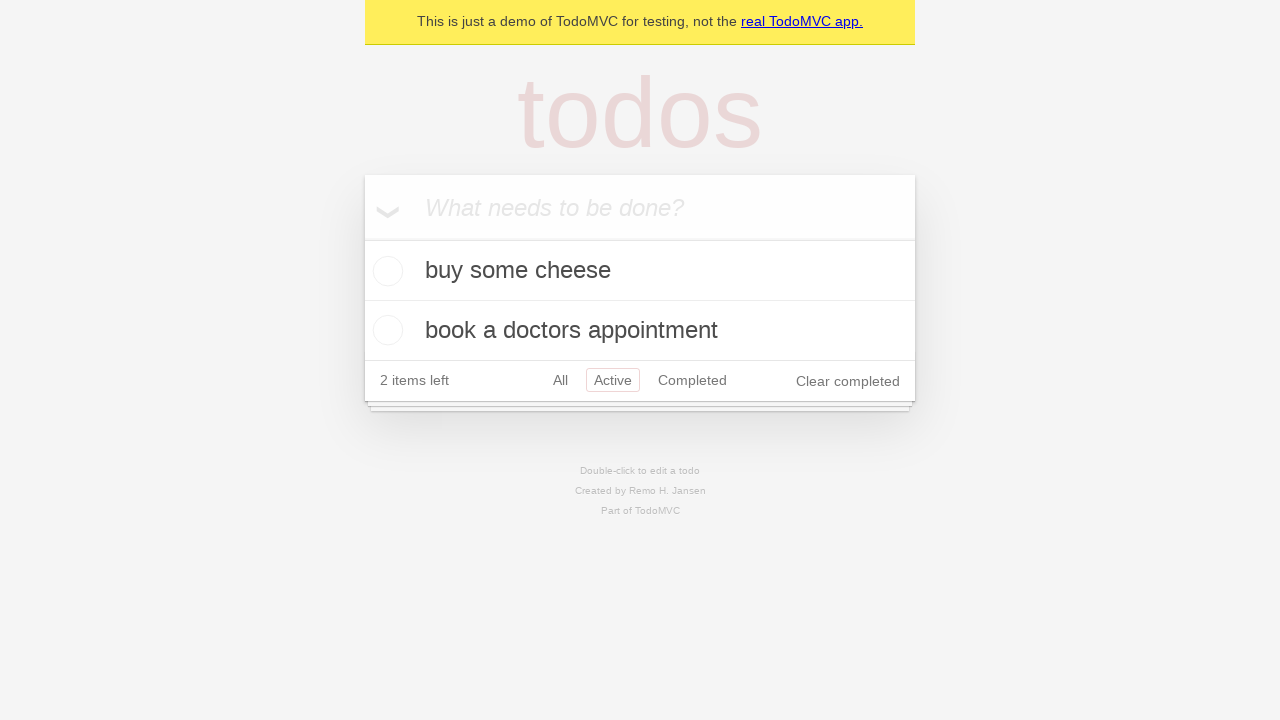

Clicked 'Completed' filter link at (692, 380) on internal:role=link[name="Completed"i]
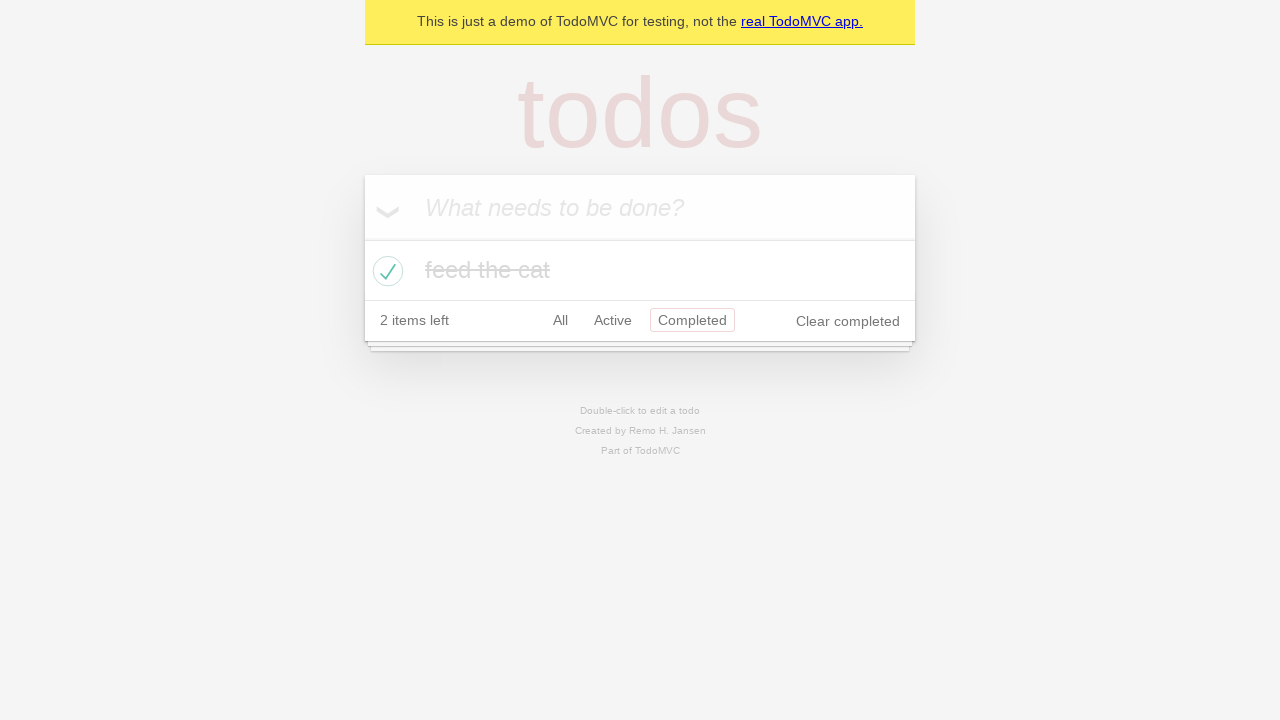

Navigated back using browser back button (from Completed to Active filter)
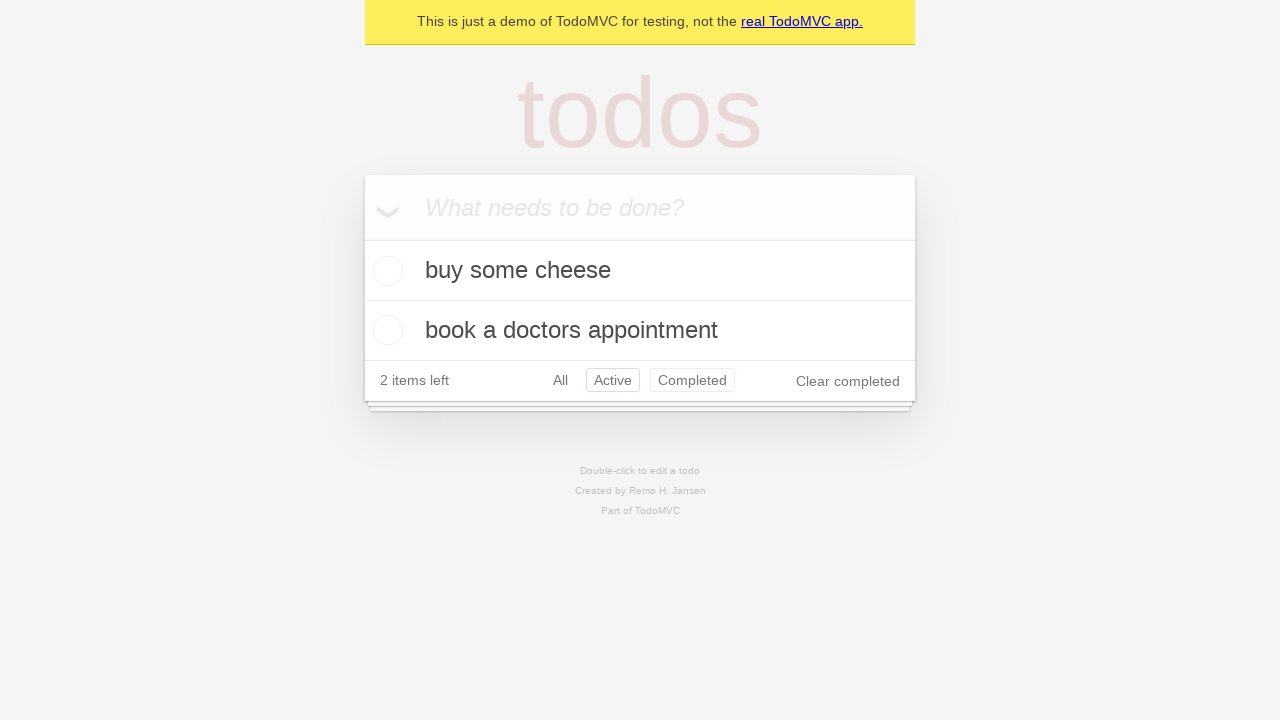

Navigated back using browser back button (from Active to All filter)
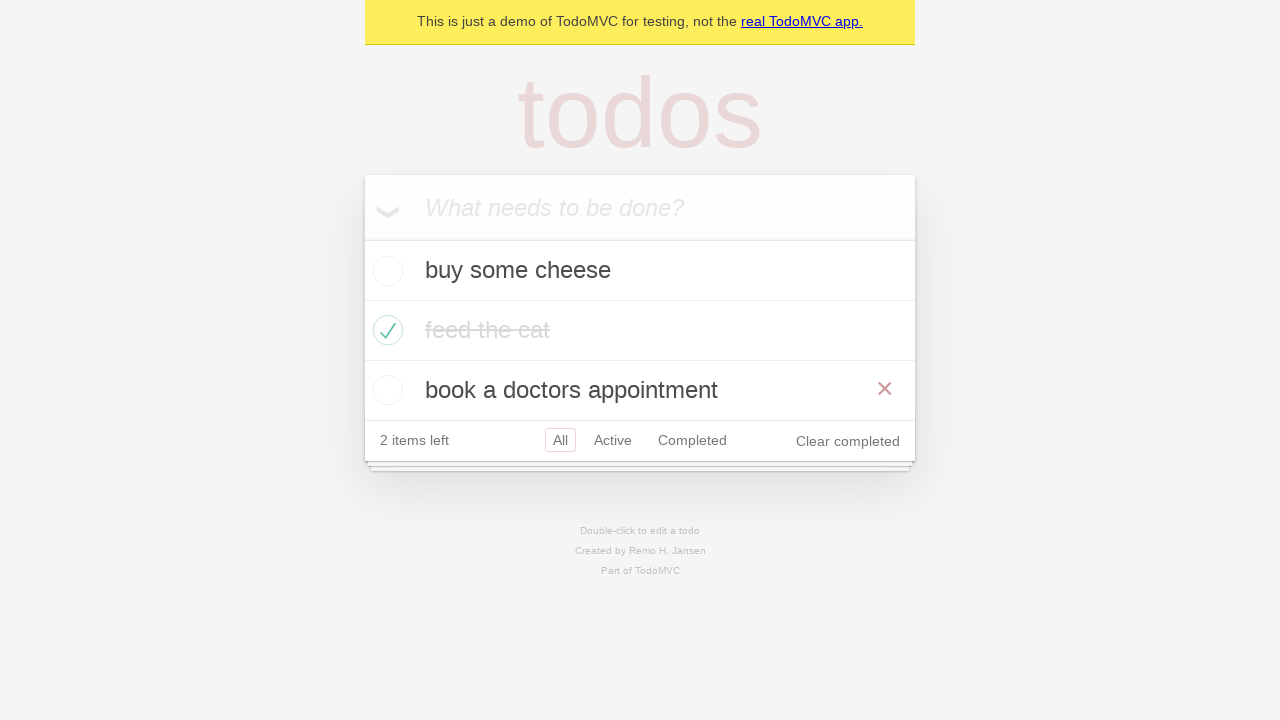

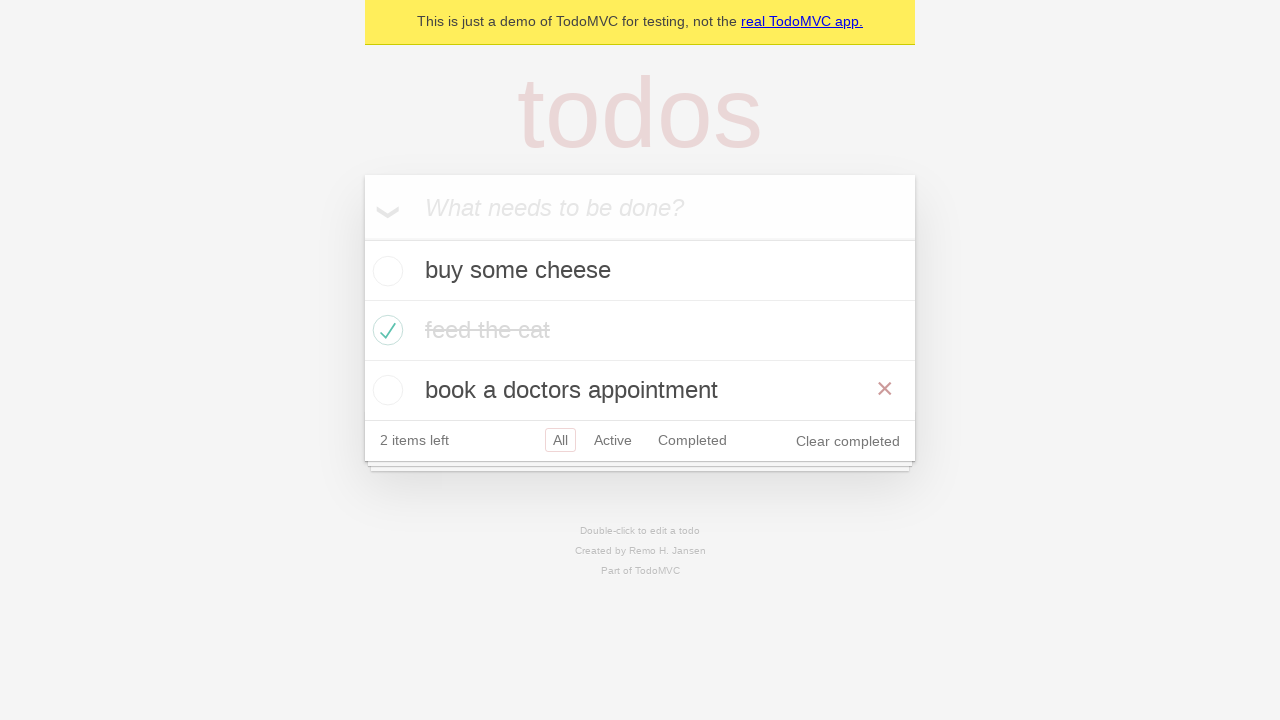